Tests single selection dropdown by selecting different options and verifying the selection

Starting URL: https://antoniotrindade.com.br/treinoautomacao/elementsweb.html

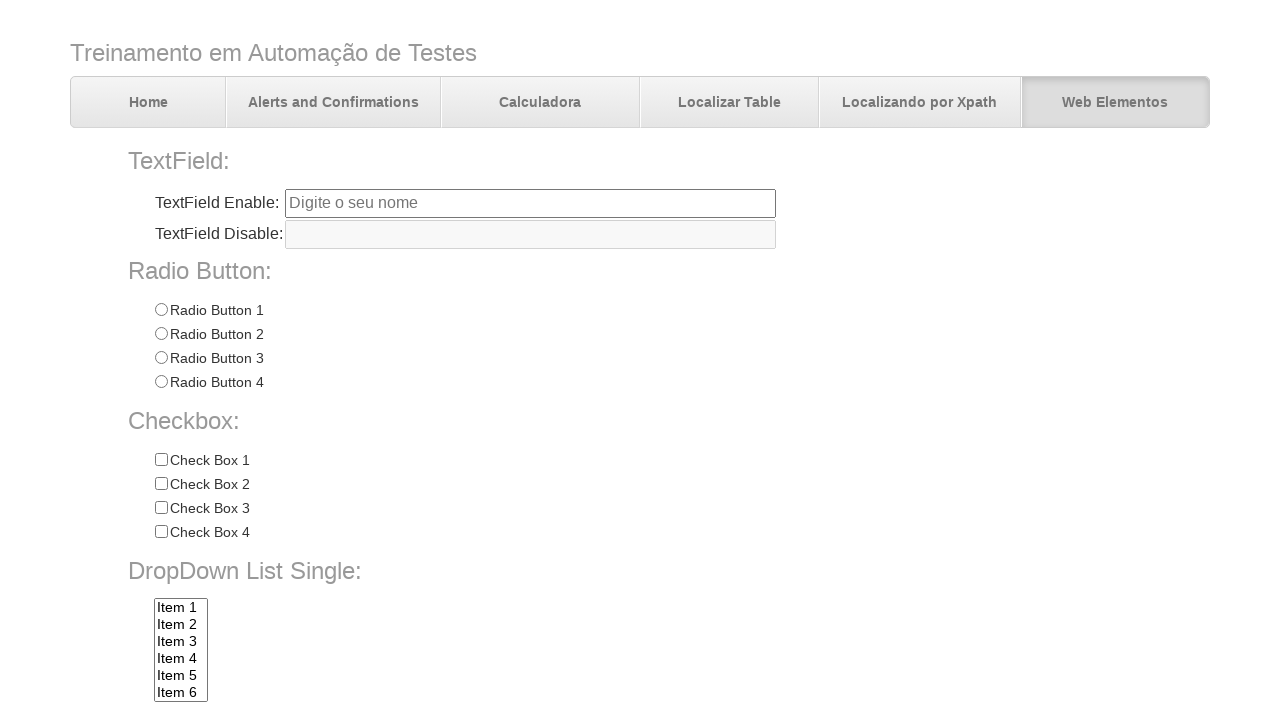

Navigated to test page
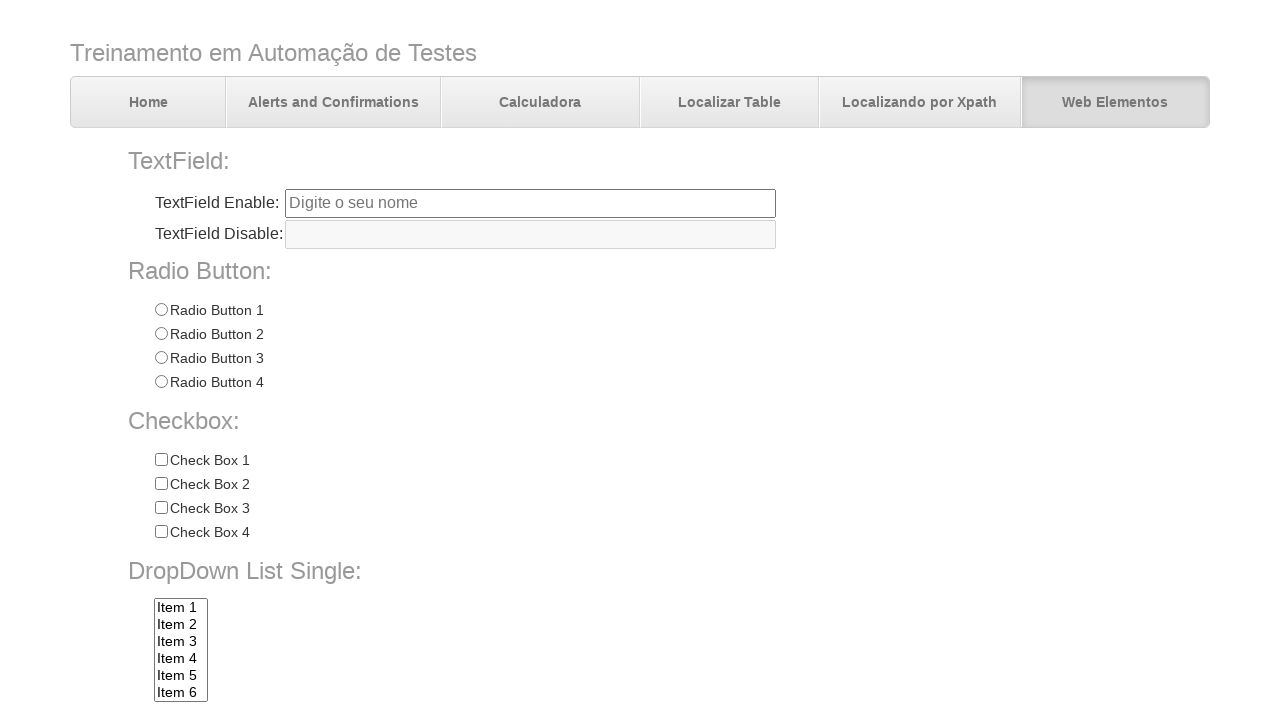

Selected dropdown option by value 'item3' on select[name='dropdownlist']
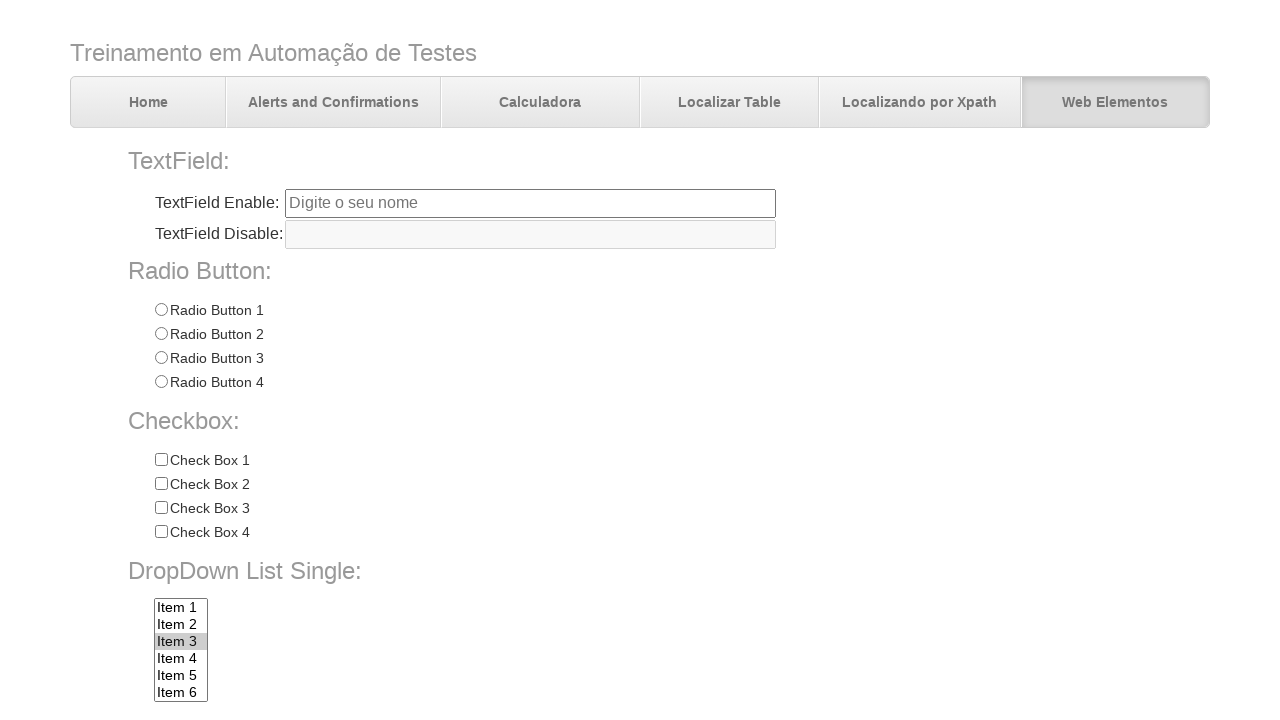

Selected dropdown option by label 'Item 7' on select[name='dropdownlist']
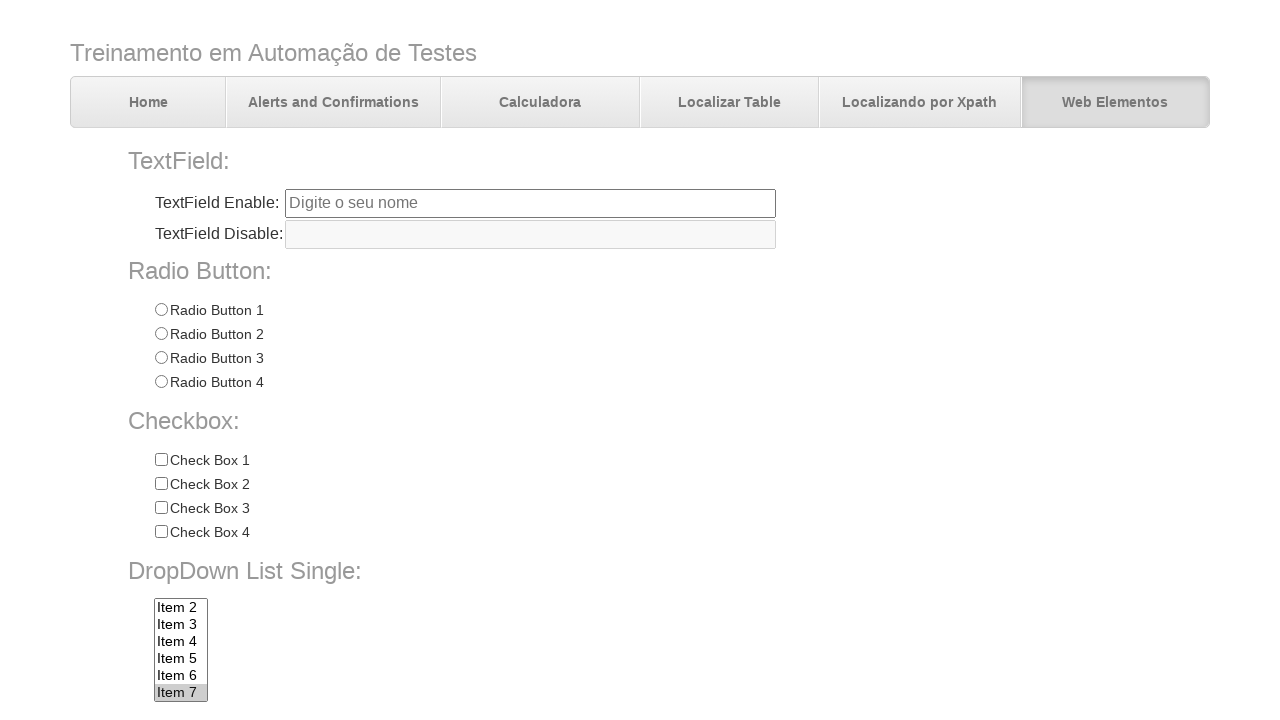

Retrieved dropdown selected value
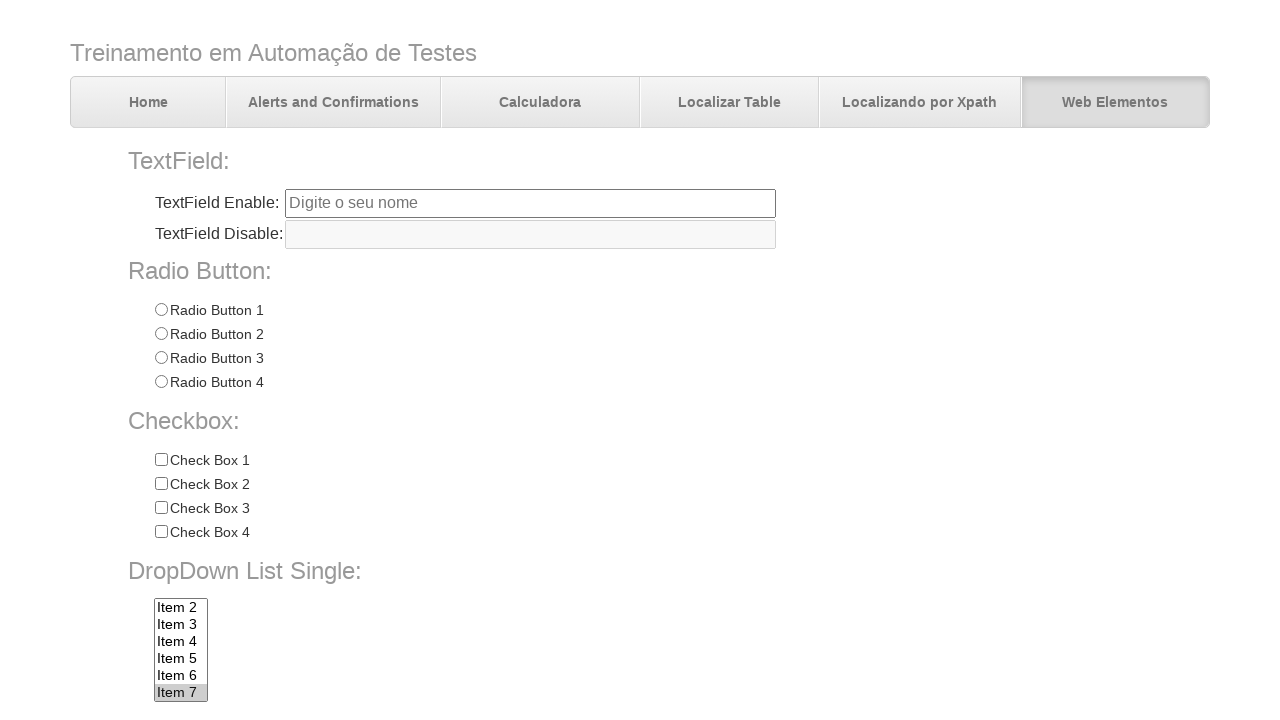

Verified that 'item7' is selected in dropdown
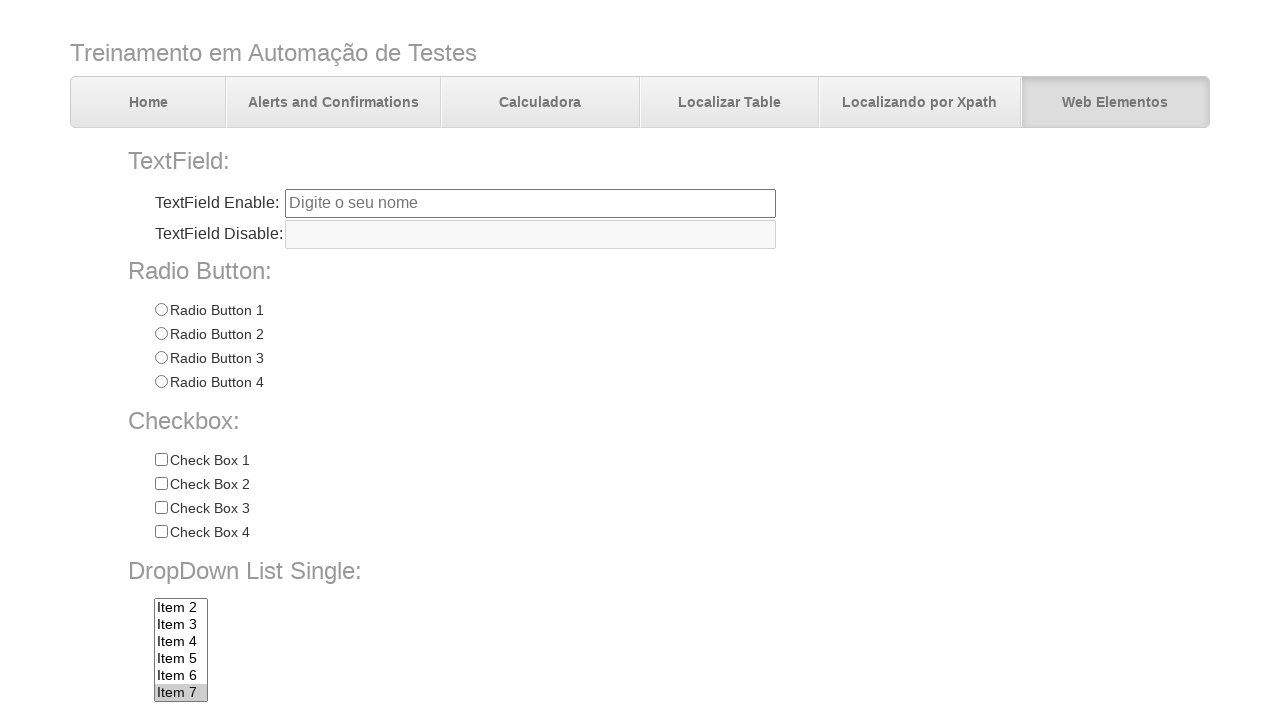

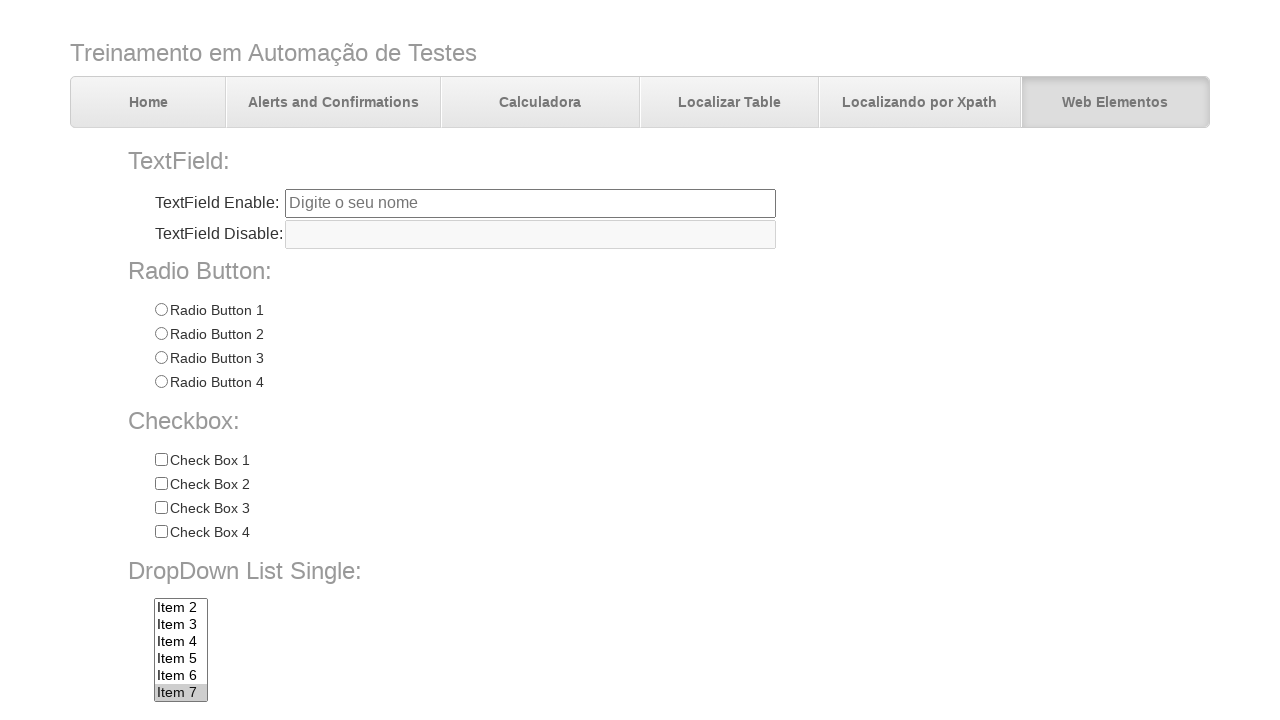